Tests GitHub search functionality by searching for a specific repository, navigating to it, opening the Issues tab, and verifying that issue #2 exists.

Starting URL: https://github.com

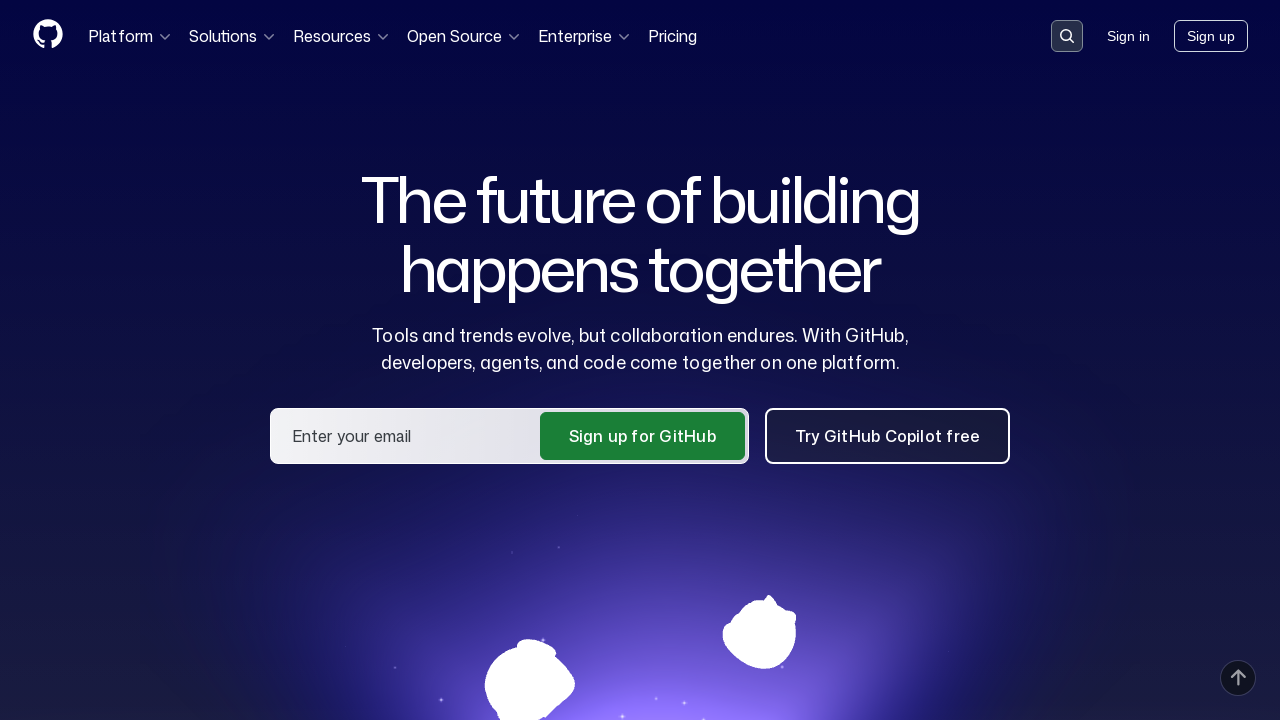

Clicked on search input field at (1067, 36) on .search-input
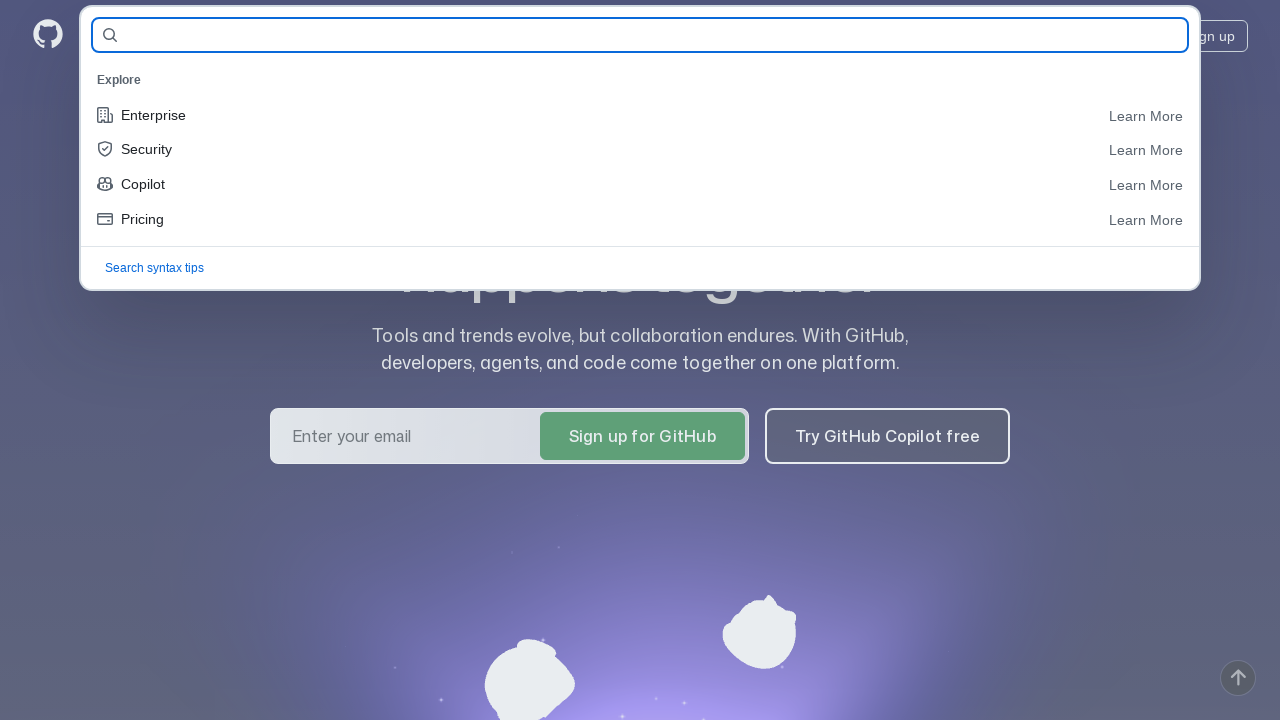

Filled search field with repository name 'qa-guru/qa_guru_14_10' on #query-builder-test
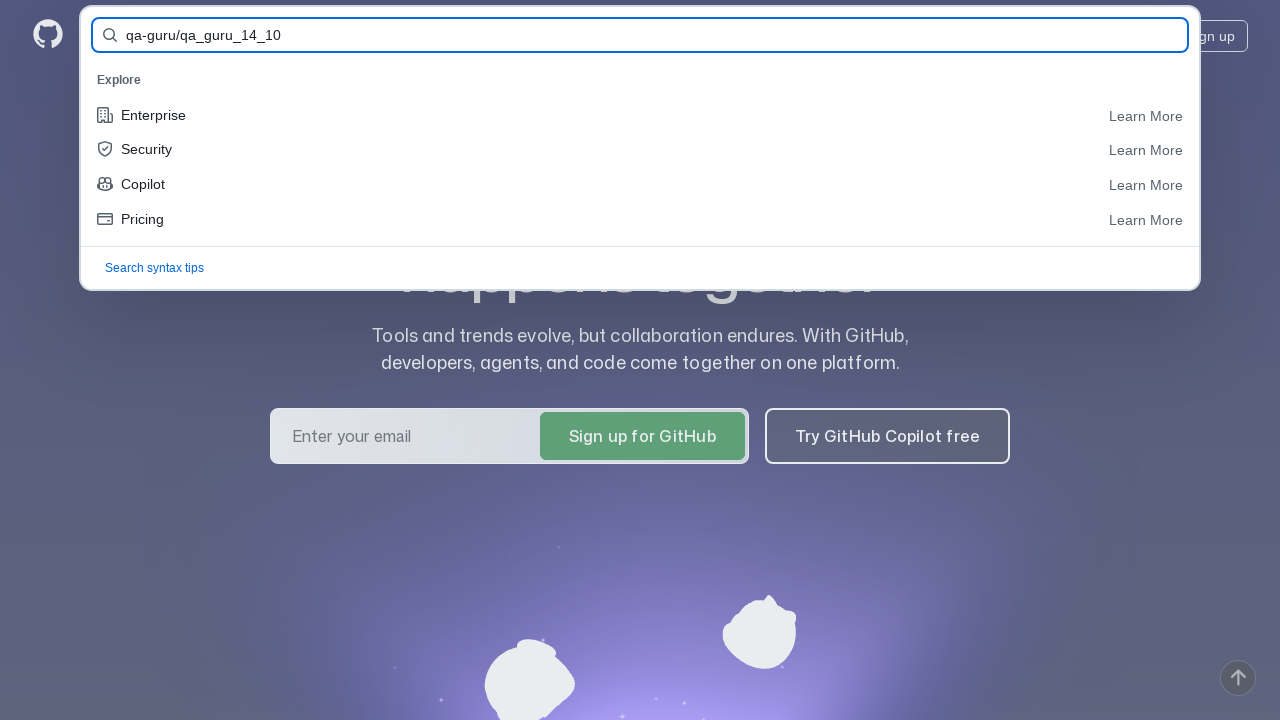

Submitted search by pressing Enter on #query-builder-test
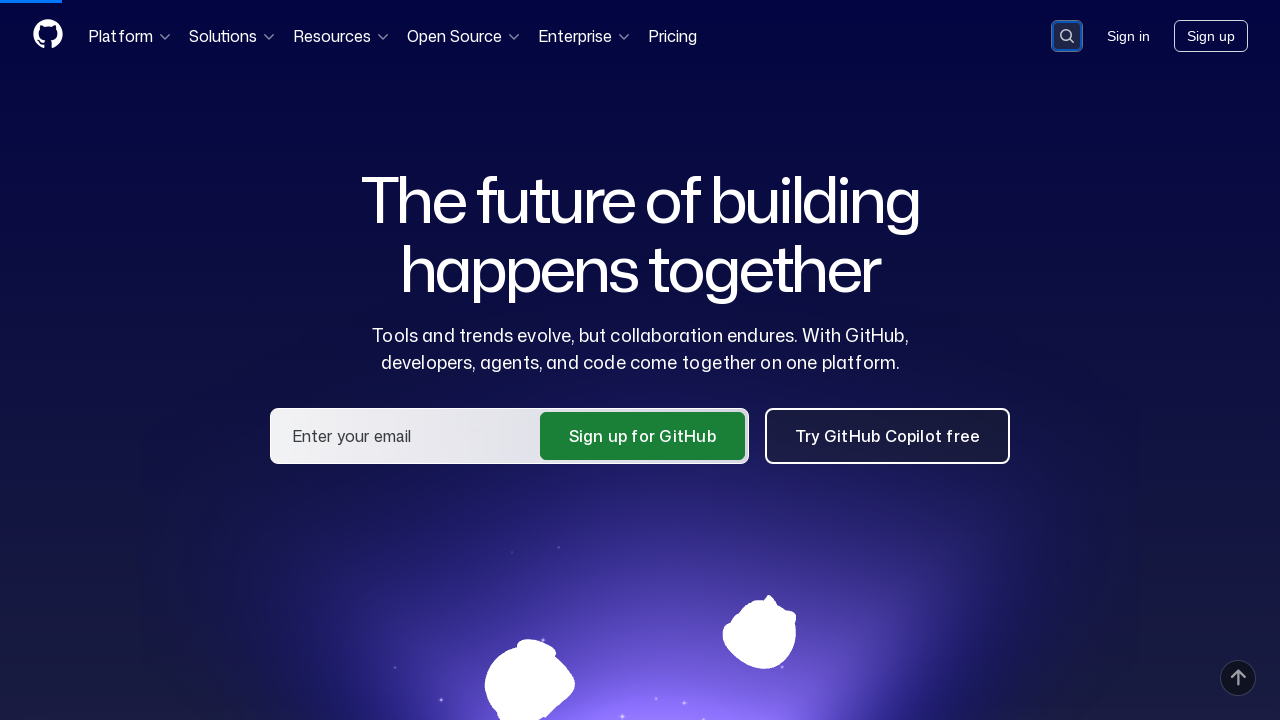

Clicked on repository link 'qa-guru/qa_guru_14_10' in search results at (459, 161) on a:has-text('qa-guru/qa_guru_14_10')
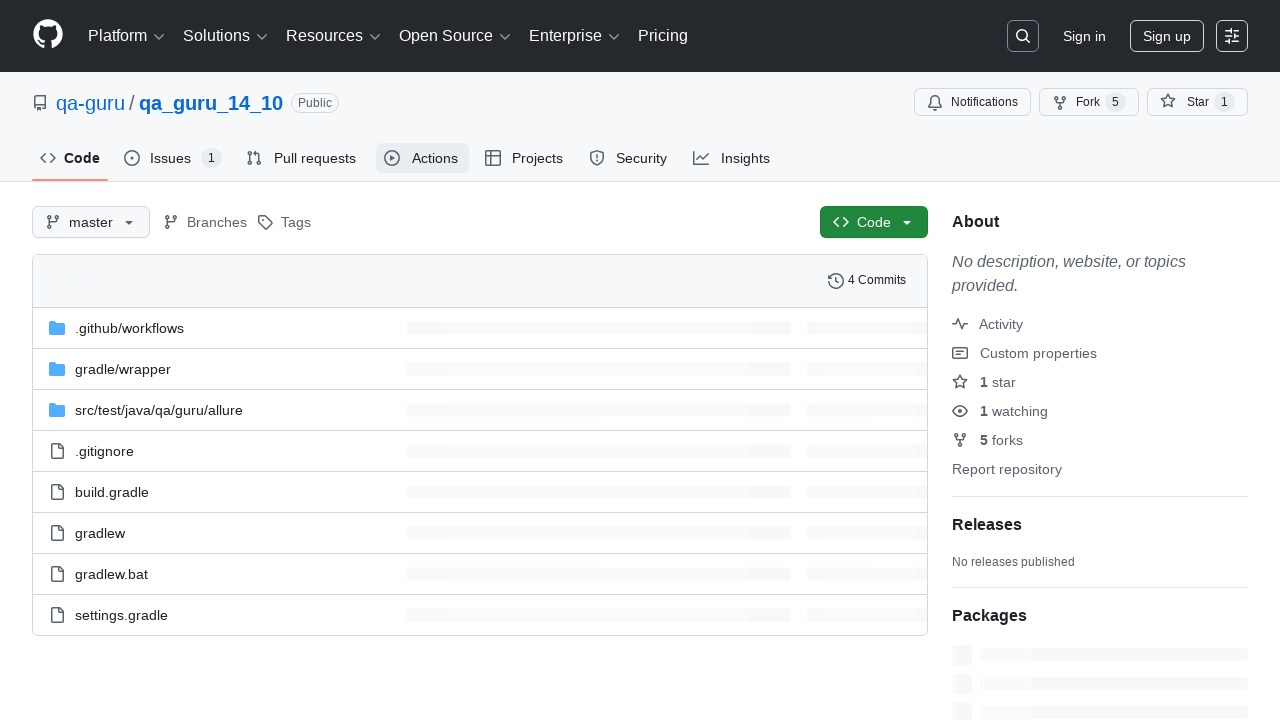

Clicked on Issues tab at (173, 158) on #issues-tab
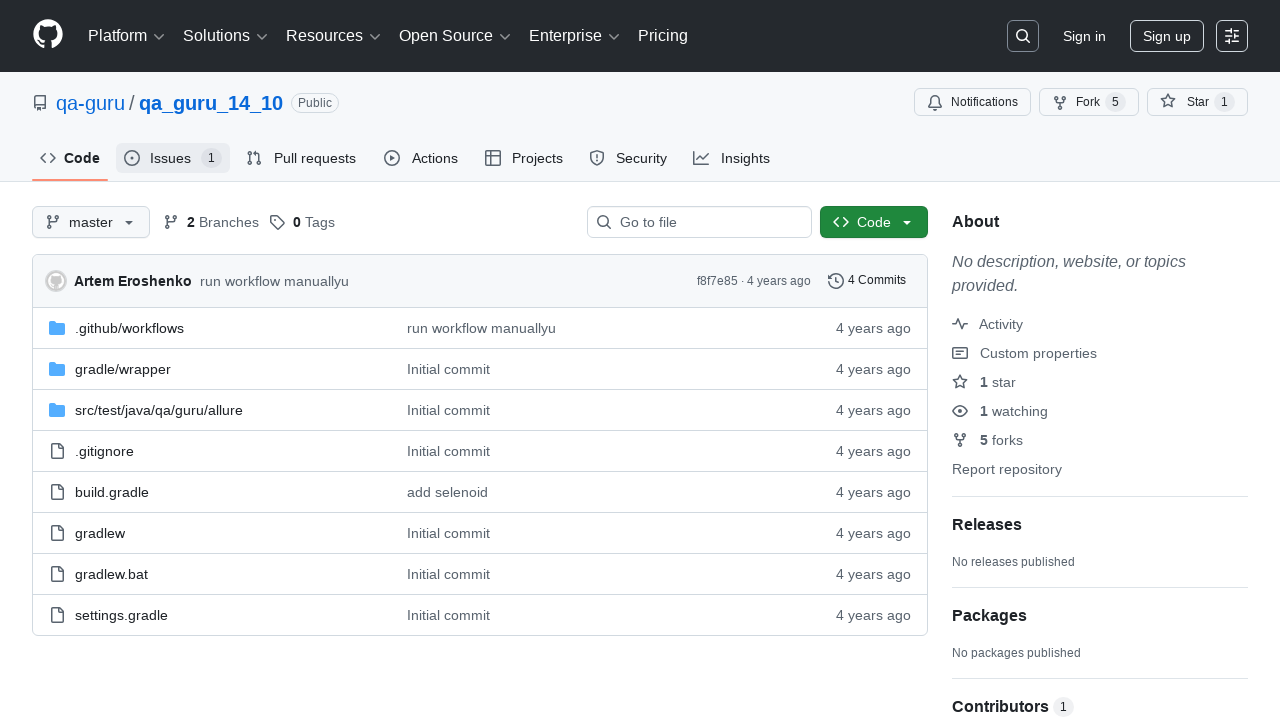

Verified that issue #2 exists by waiting for its selector
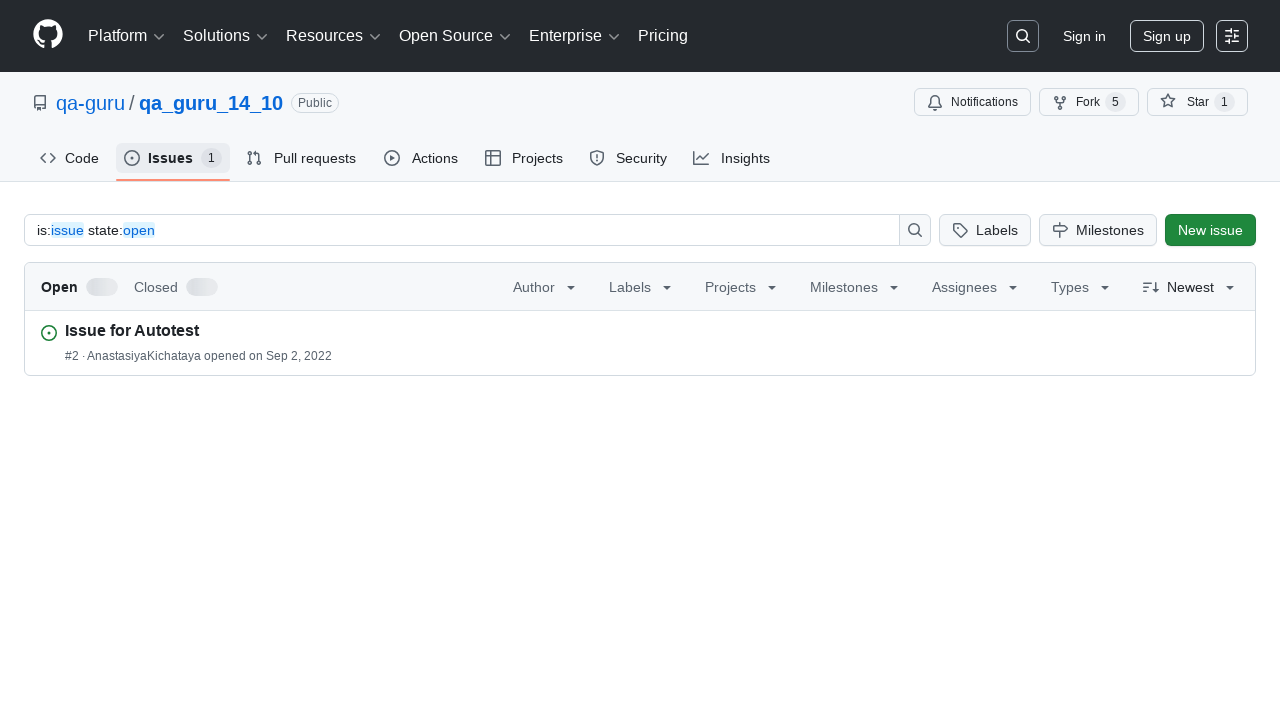

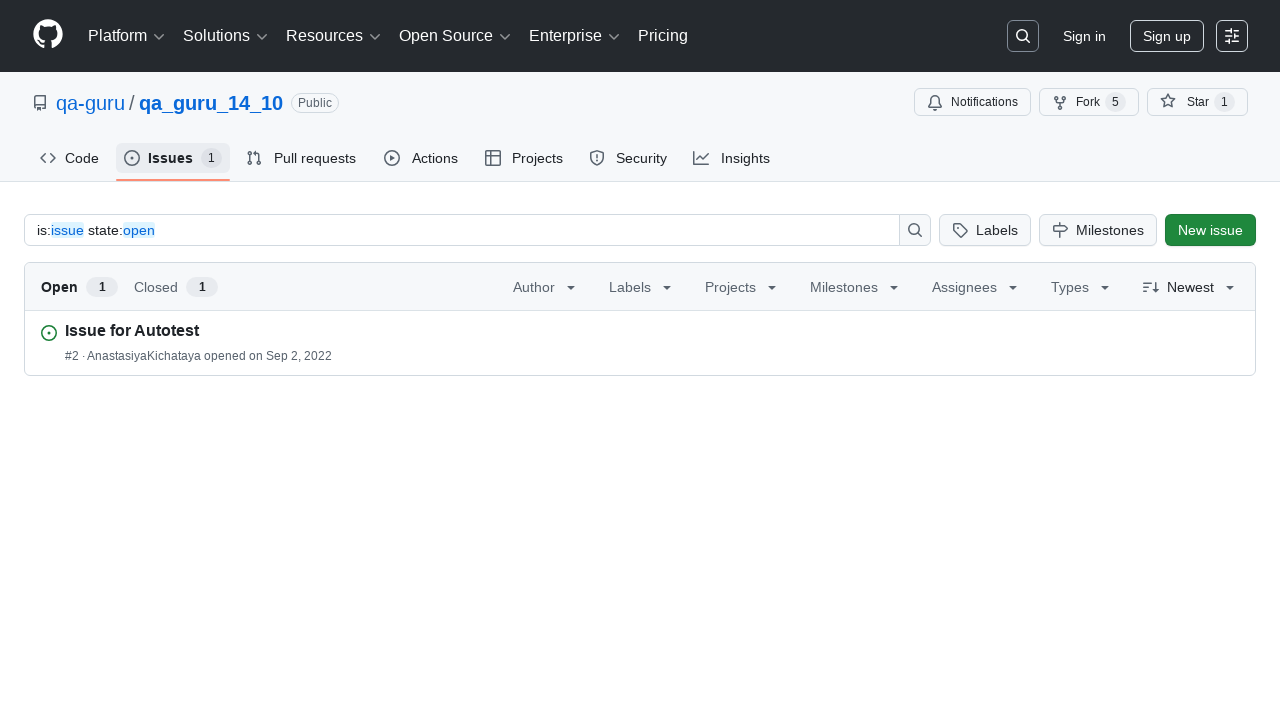